Tests auto-suggestive dropdown functionality by typing a partial country name and selecting "USA" from the suggestions that appear

Starting URL: https://rahulshettyacademy.com/dropdownsPractise/

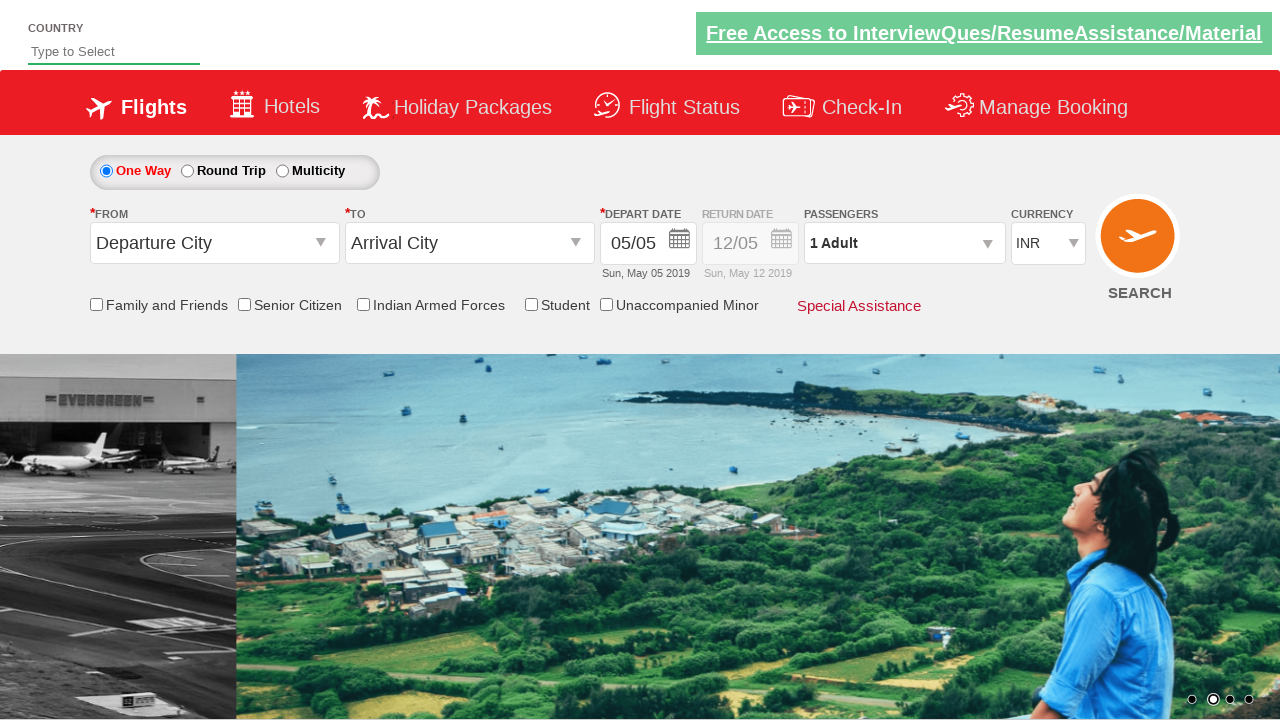

Typed 'United' in autosuggest field to trigger dropdown on #autosuggest
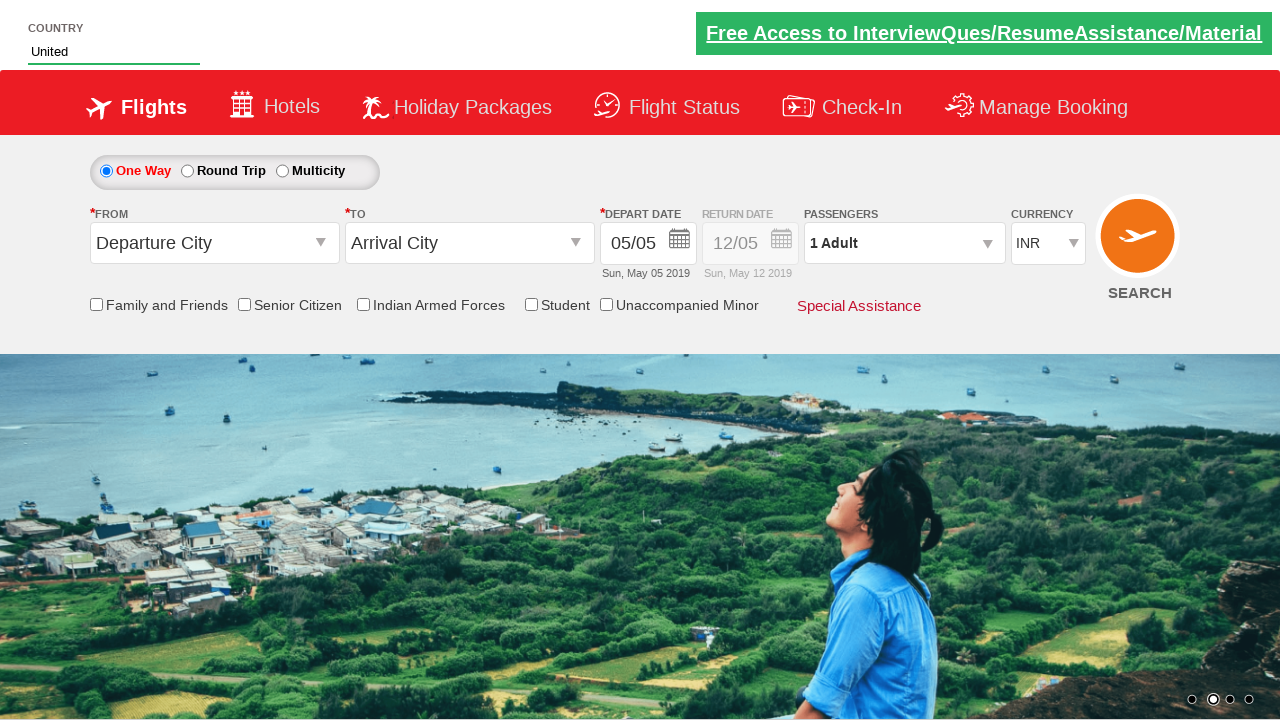

Auto-suggestive dropdown items loaded
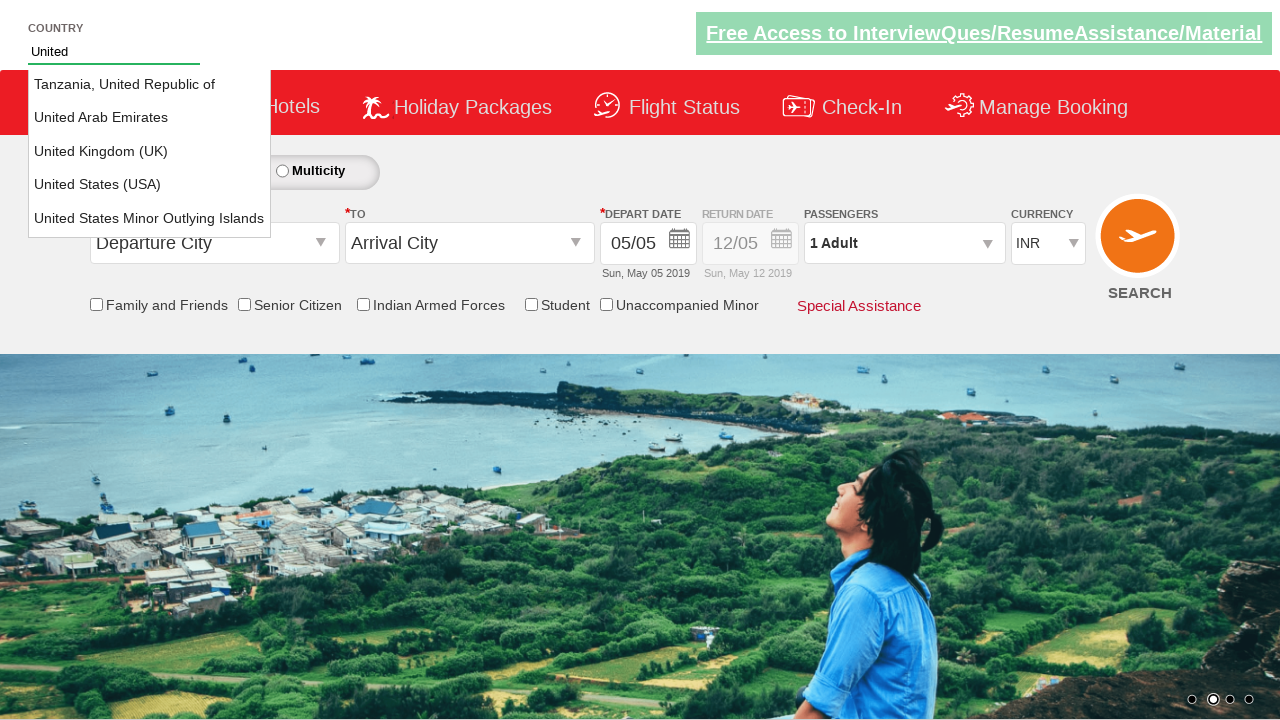

Selected 'USA' from the auto-suggestive dropdown at (150, 185) on li.ui-menu-item a:has-text('USA')
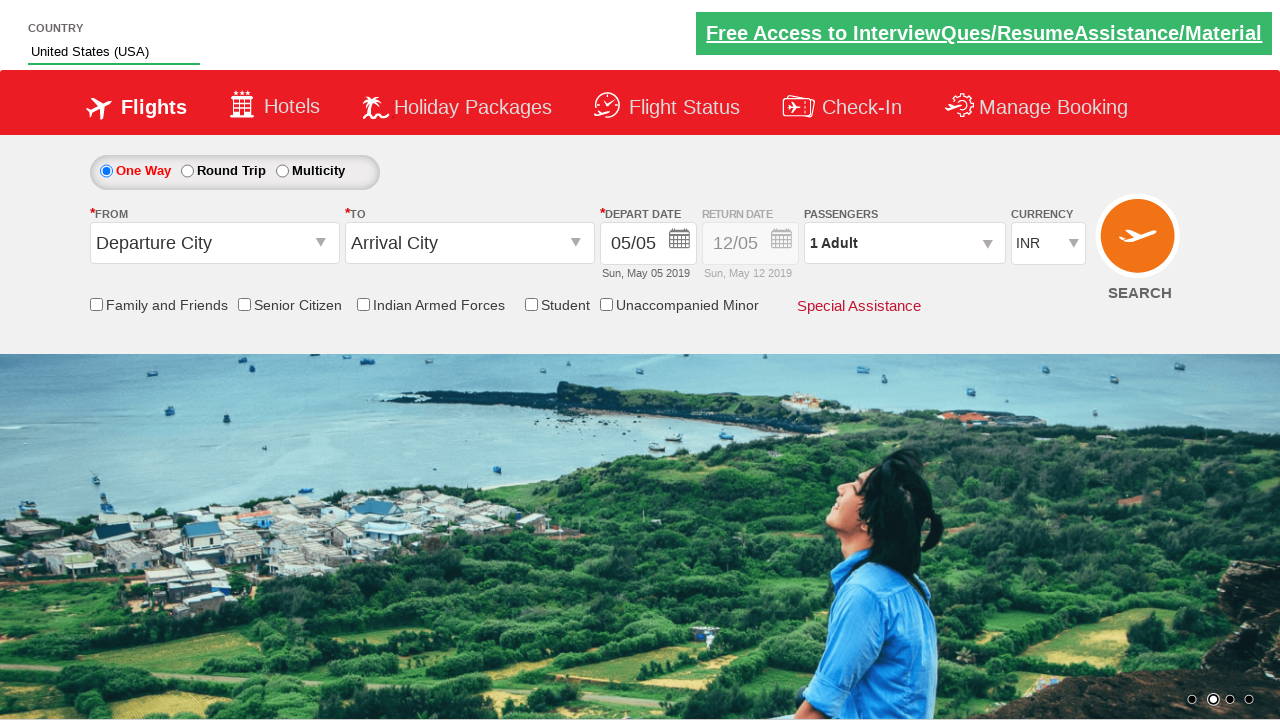

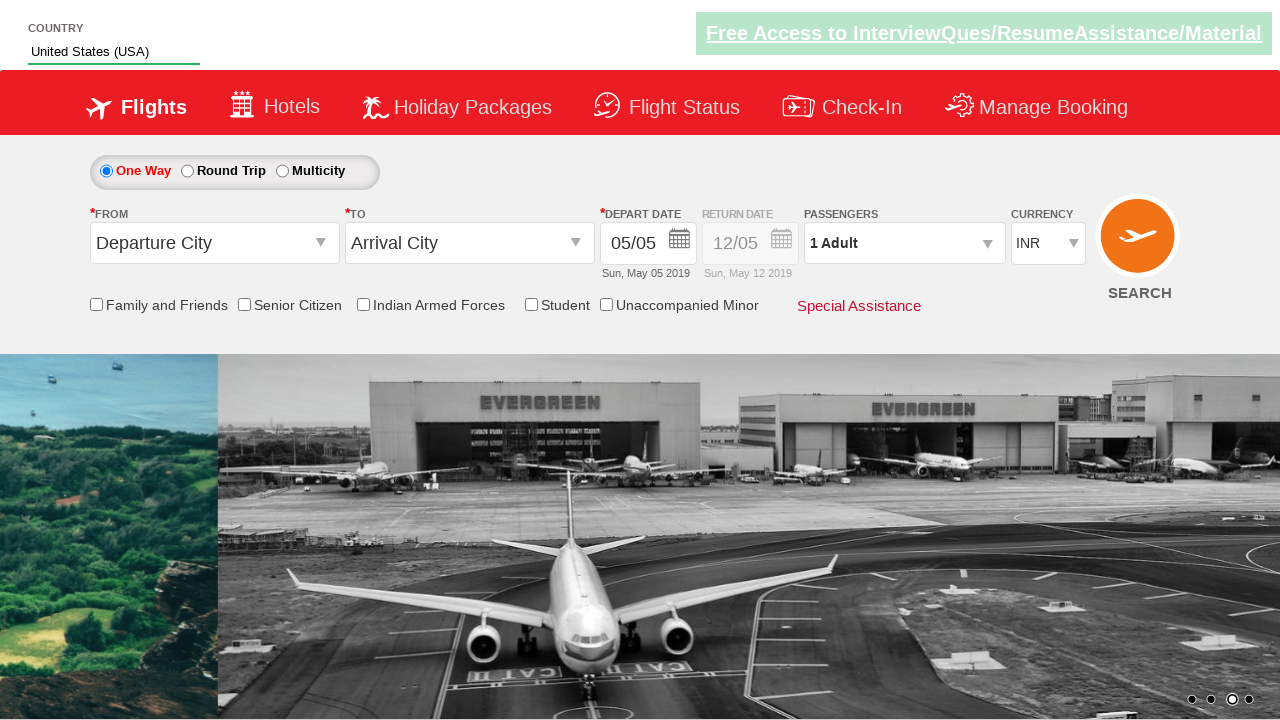